Tests double-click functionality on W3Schools demo page by clearing a field, entering text, and double-clicking a button to copy text

Starting URL: https://www.w3schools.com/tags/tryit.asp?filename=tryhtml5_ev_ondblclick3

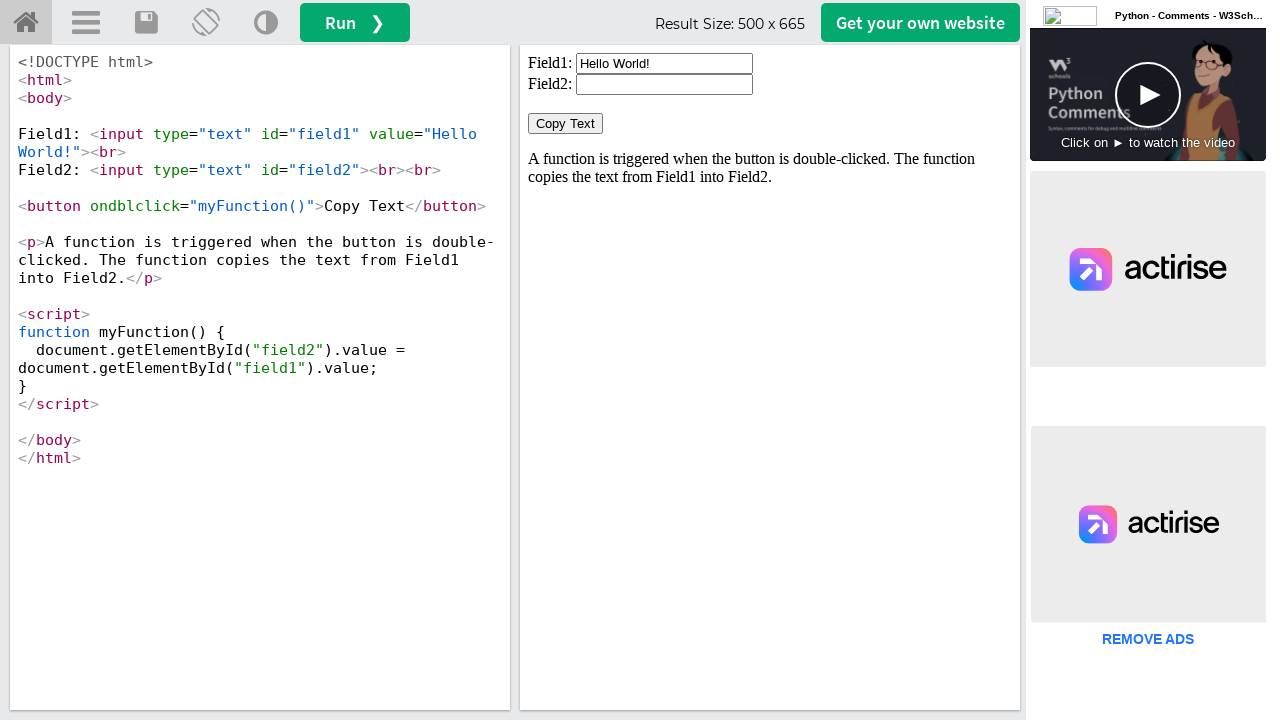

Located iframe containing the demo
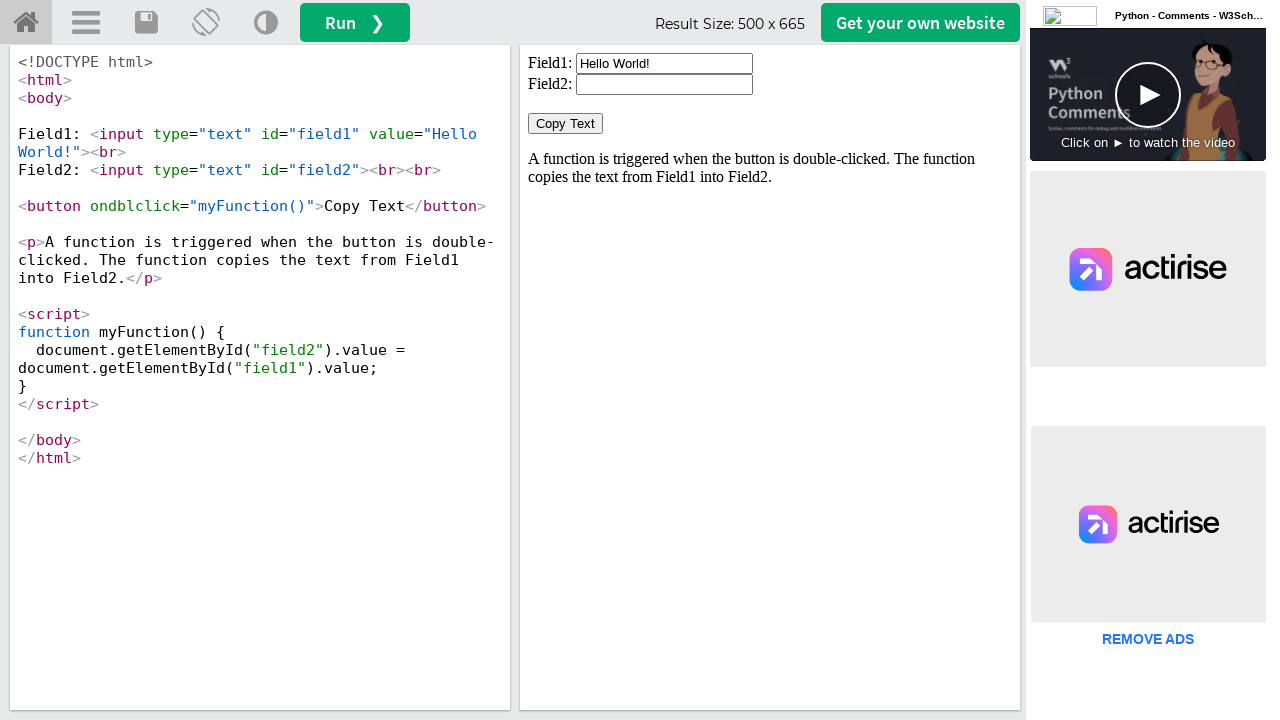

Cleared the first input field on #iframeResult >> internal:control=enter-frame >> #field1
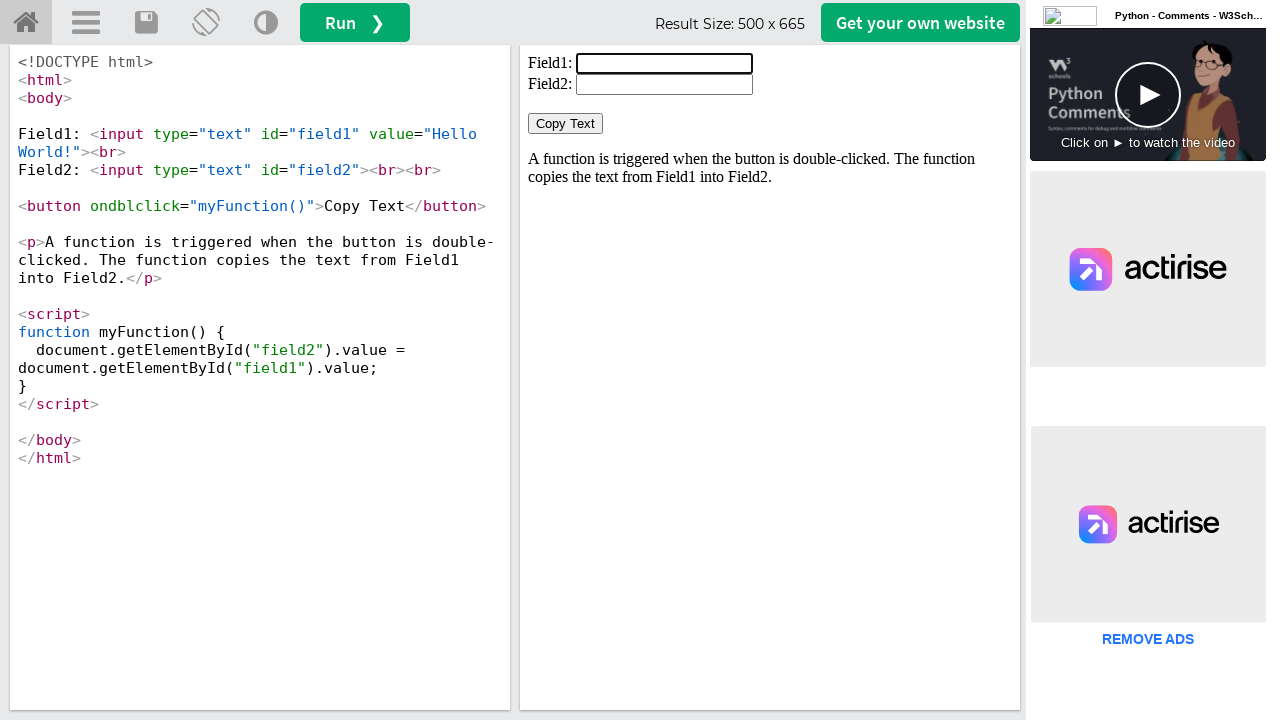

Filled first input field with 'Today is Wednesday' on #iframeResult >> internal:control=enter-frame >> #field1
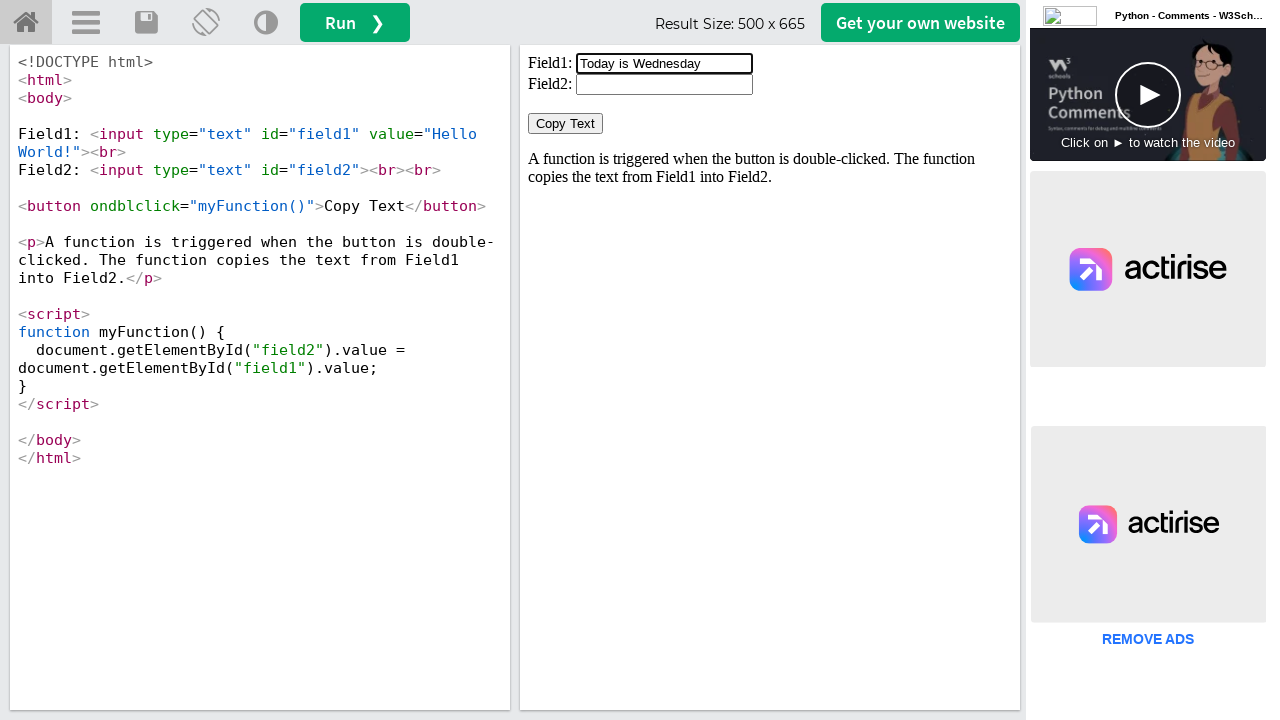

Double-clicked the Copy Text button at (566, 124) on #iframeResult >> internal:control=enter-frame >> button:has-text('Copy Text')
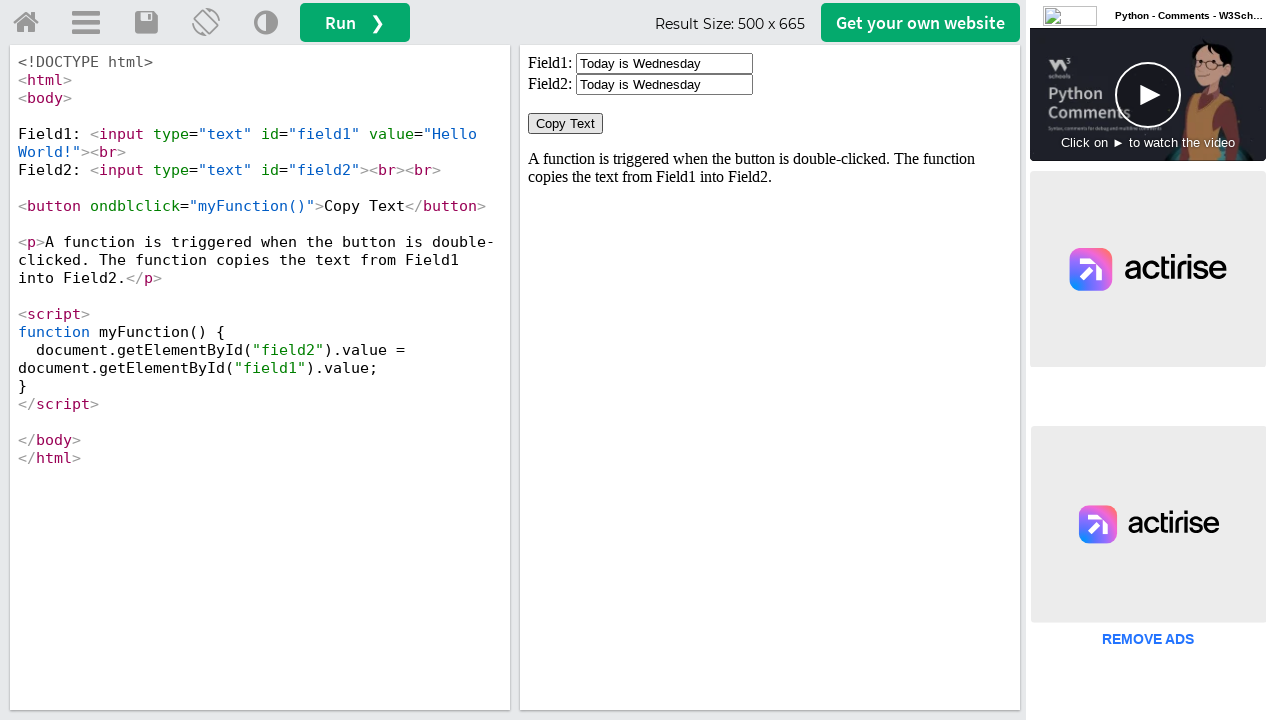

Waited 1 second for copy action to complete
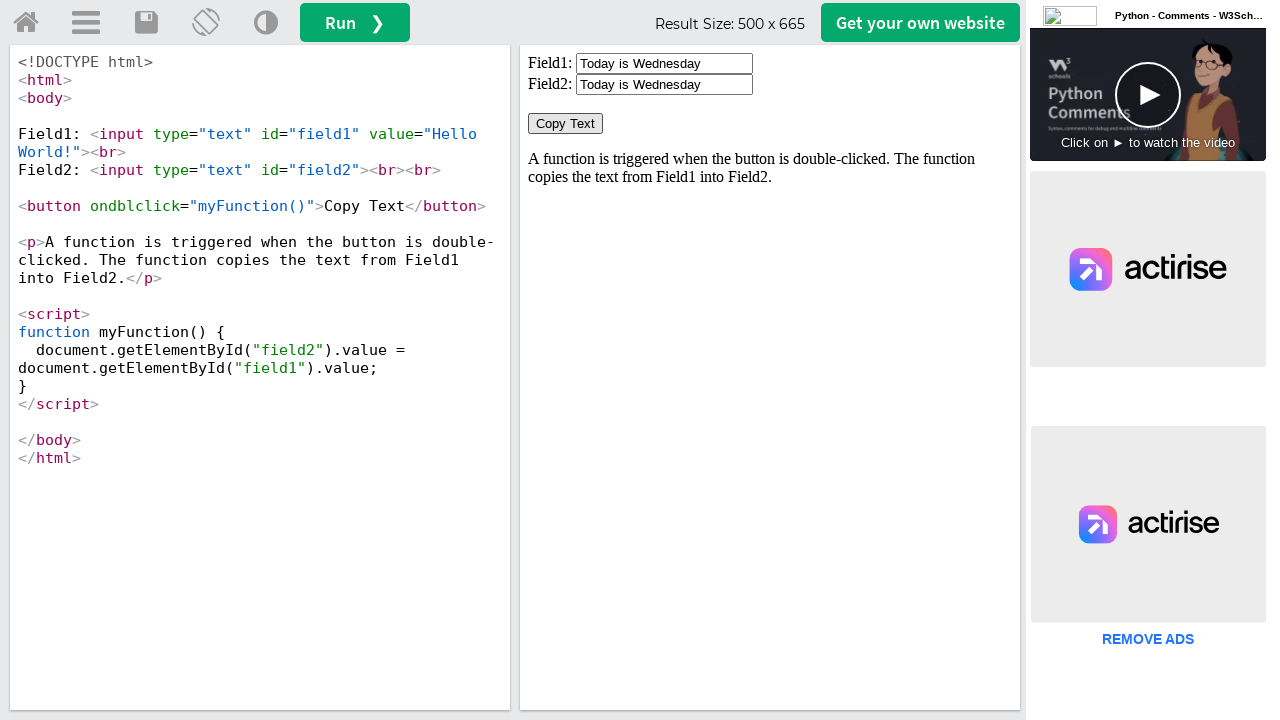

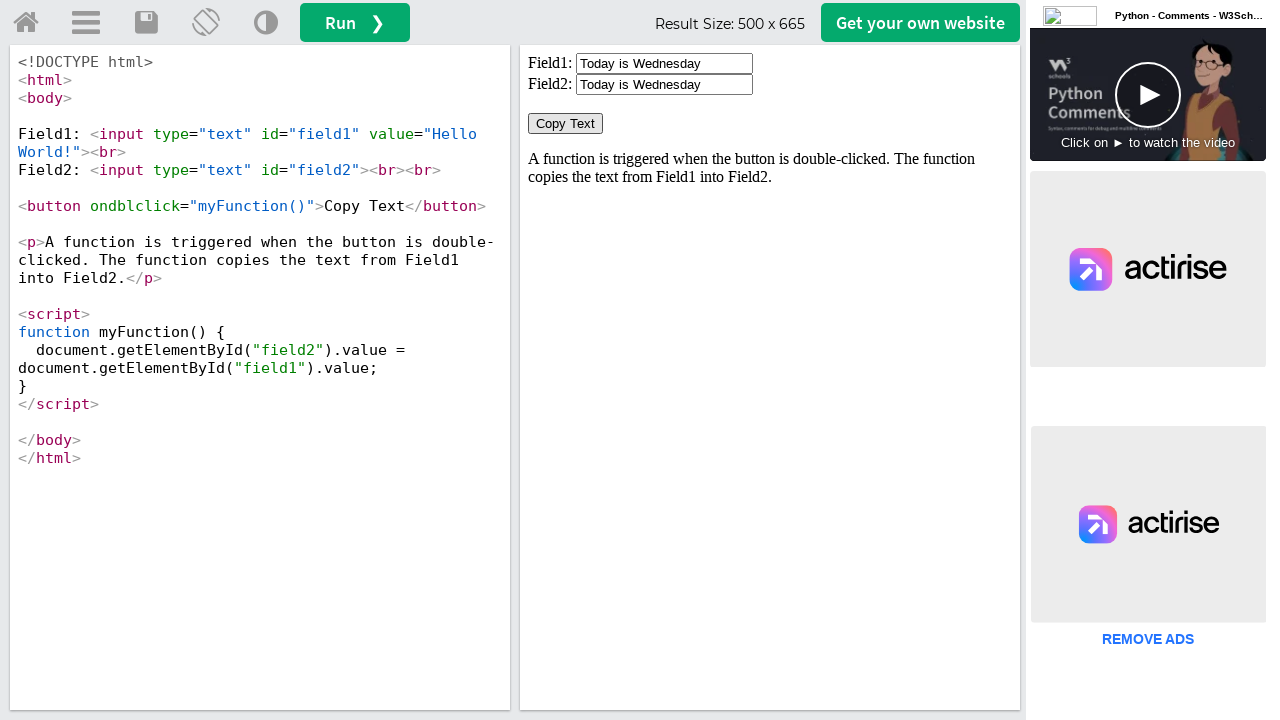